Verifies that the value of the second button matches expected text when ignoring case sensitivity

Starting URL: https://kristinek.github.io/site/examples/locators

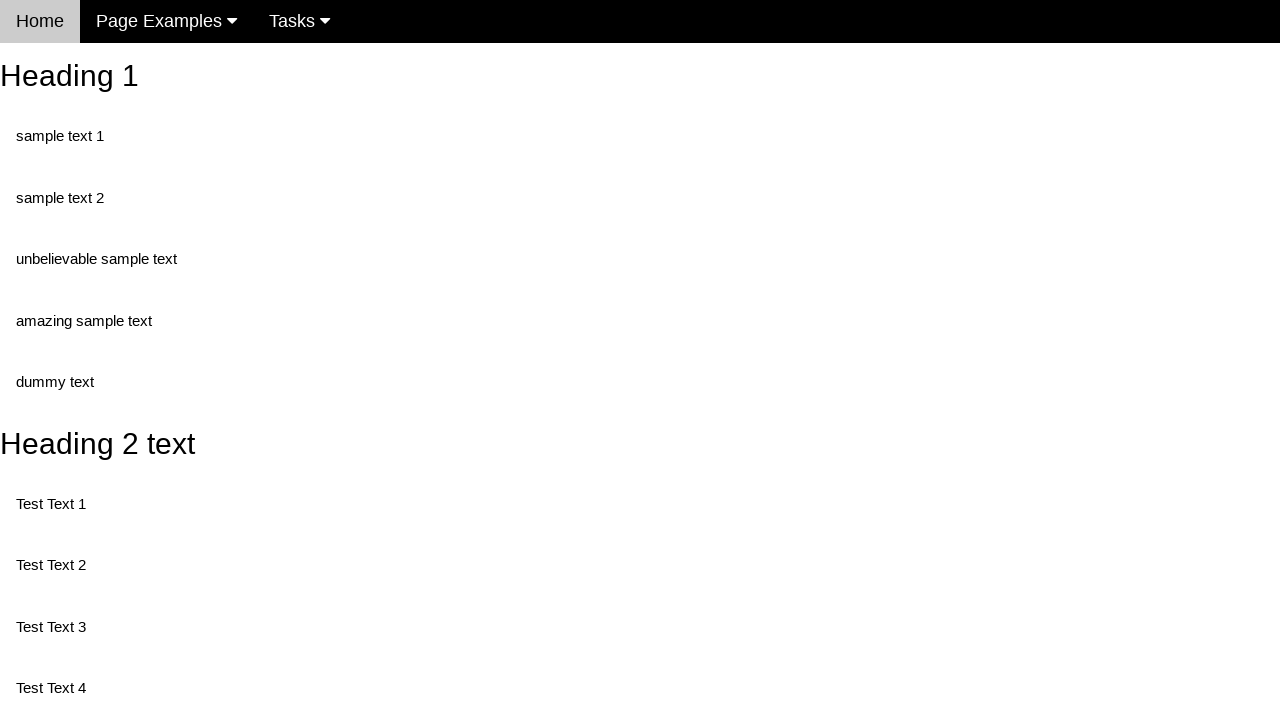

Navigated to locators example page
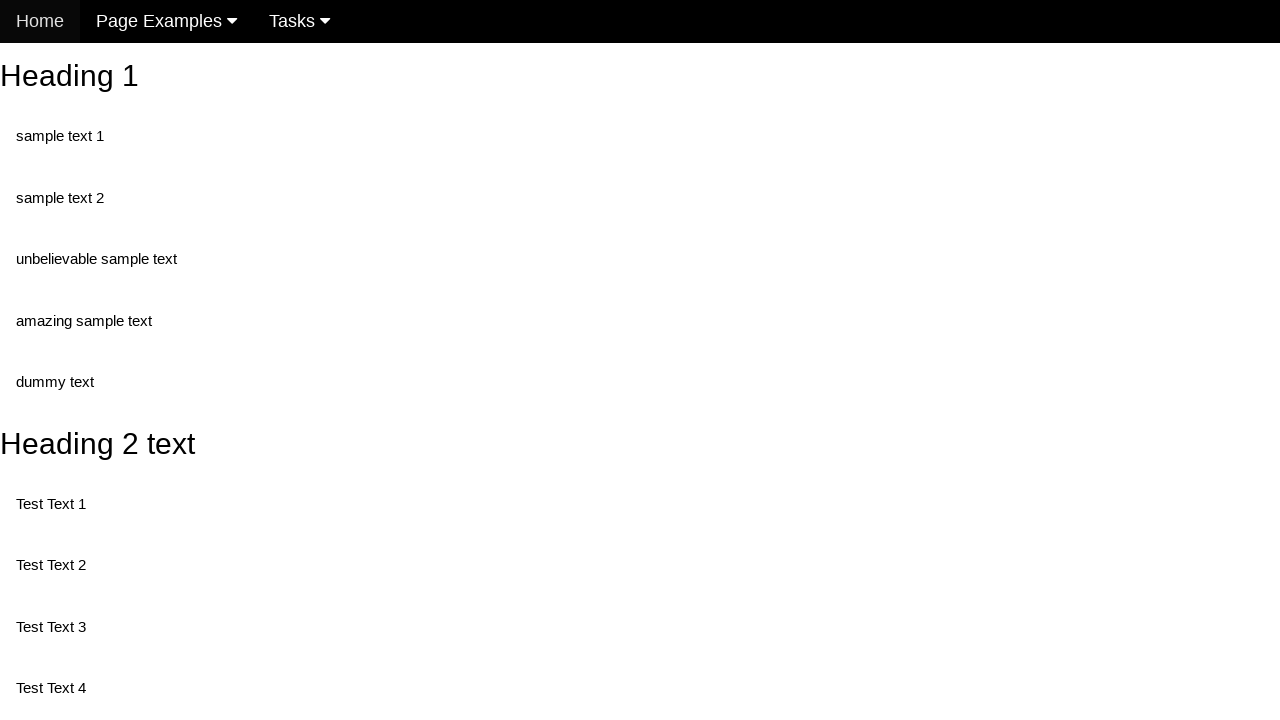

Second button element is present on the page
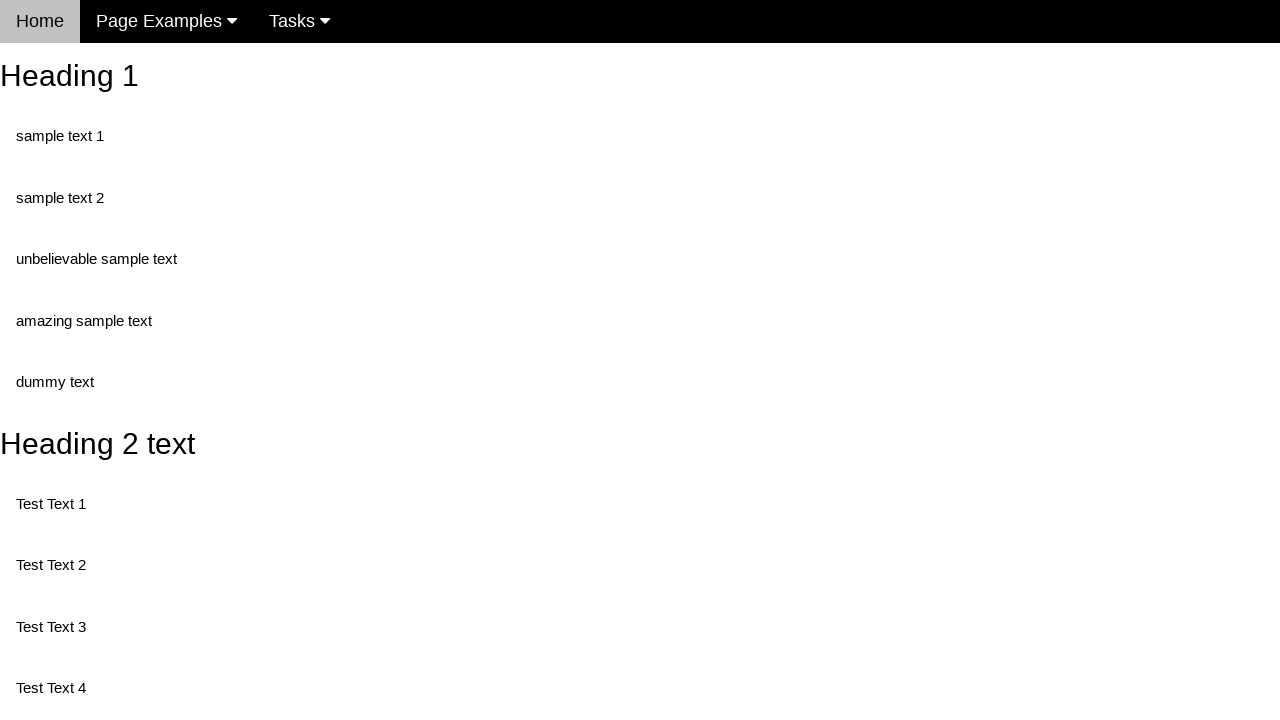

Retrieved value attribute from second button: 'This is also a button'
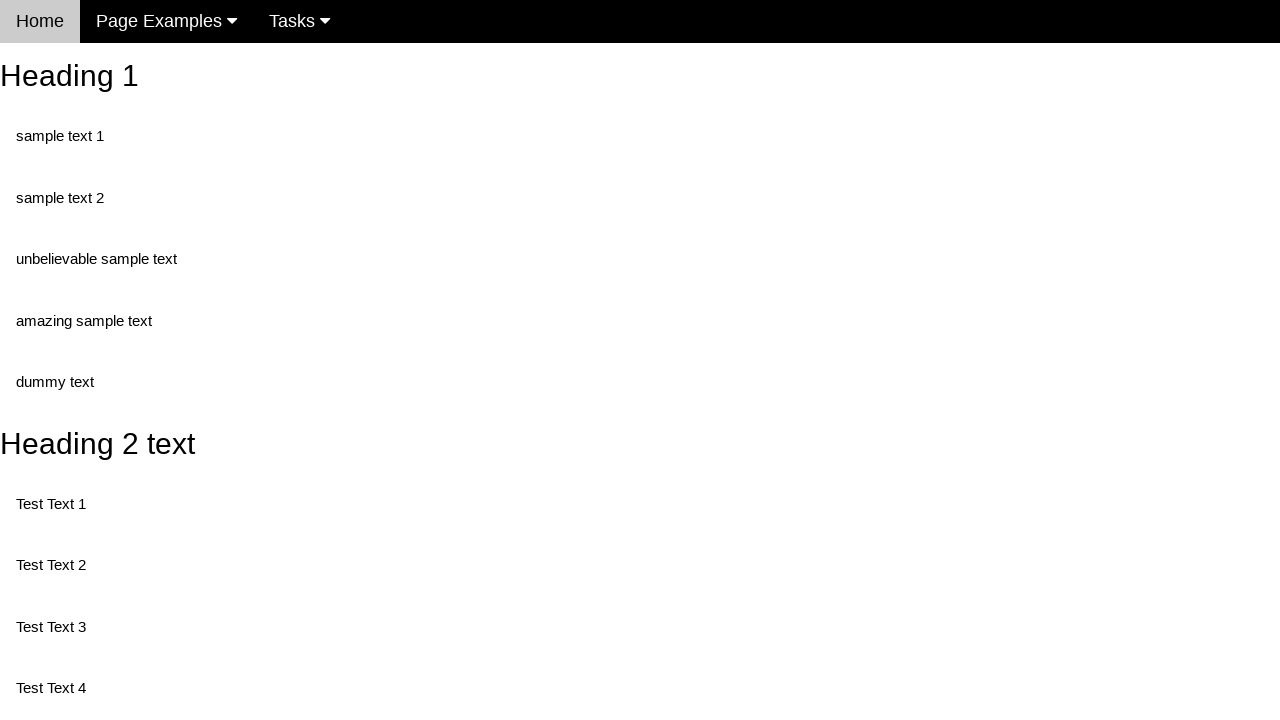

Asserted that second button value matches expected text (case-insensitive)
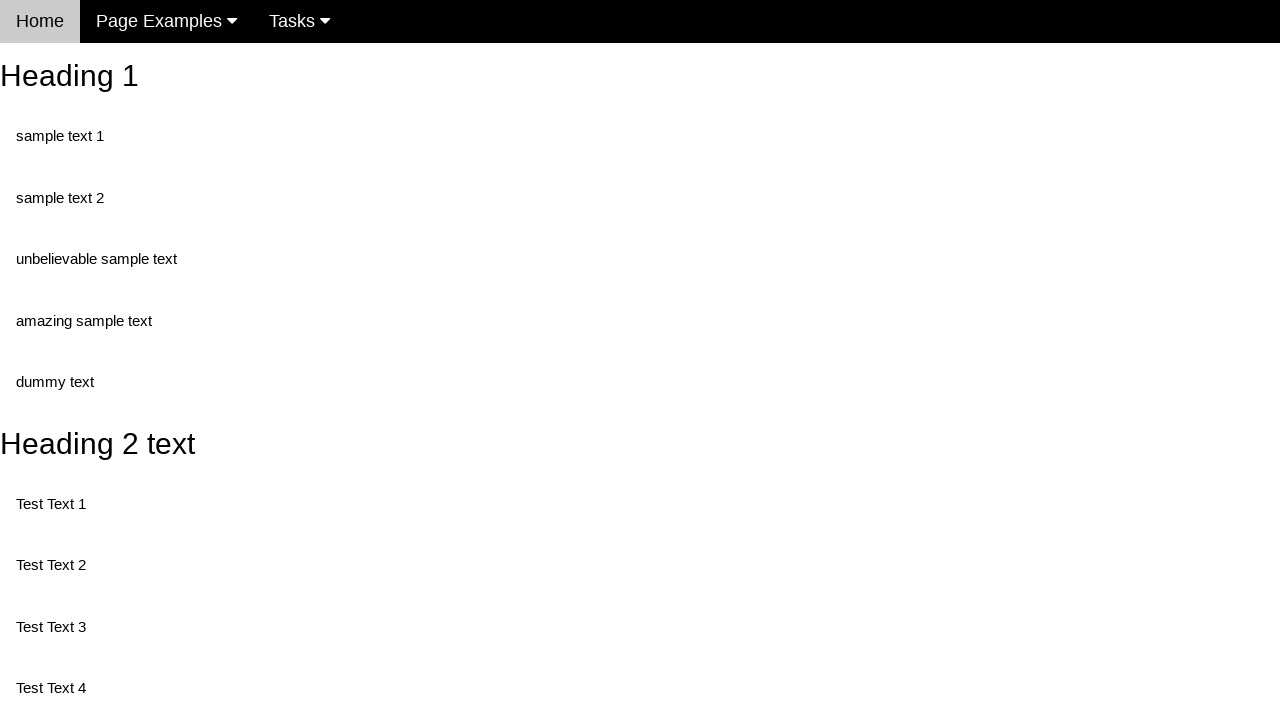

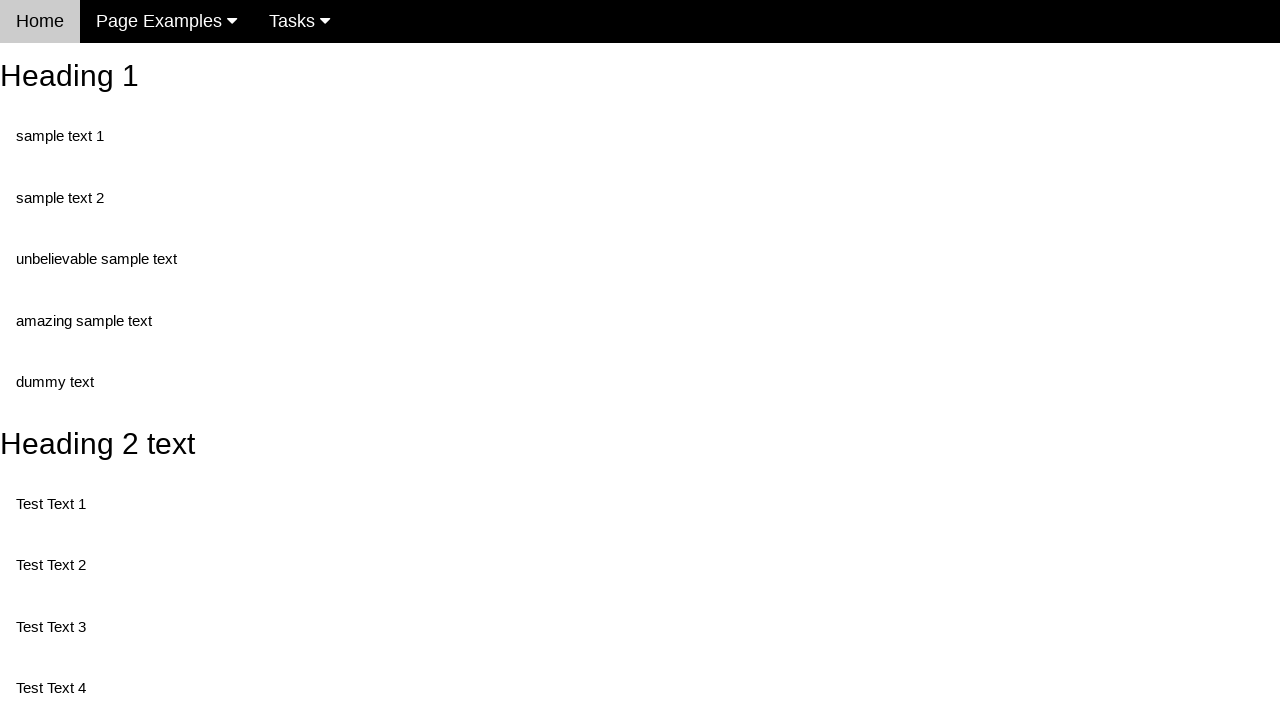